Verifies that the second button's value is NOT exactly "This is a button".

Starting URL: https://kristinek.github.io/site/examples/locators

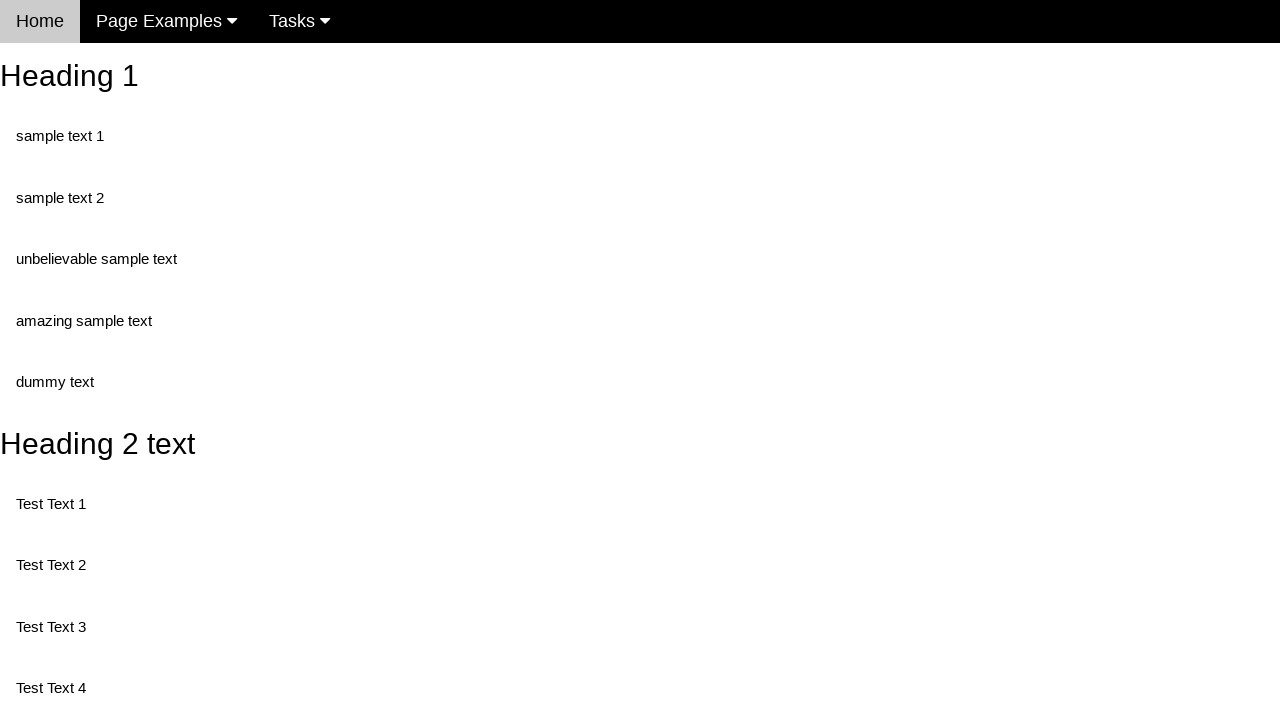

Navigated to locators example page
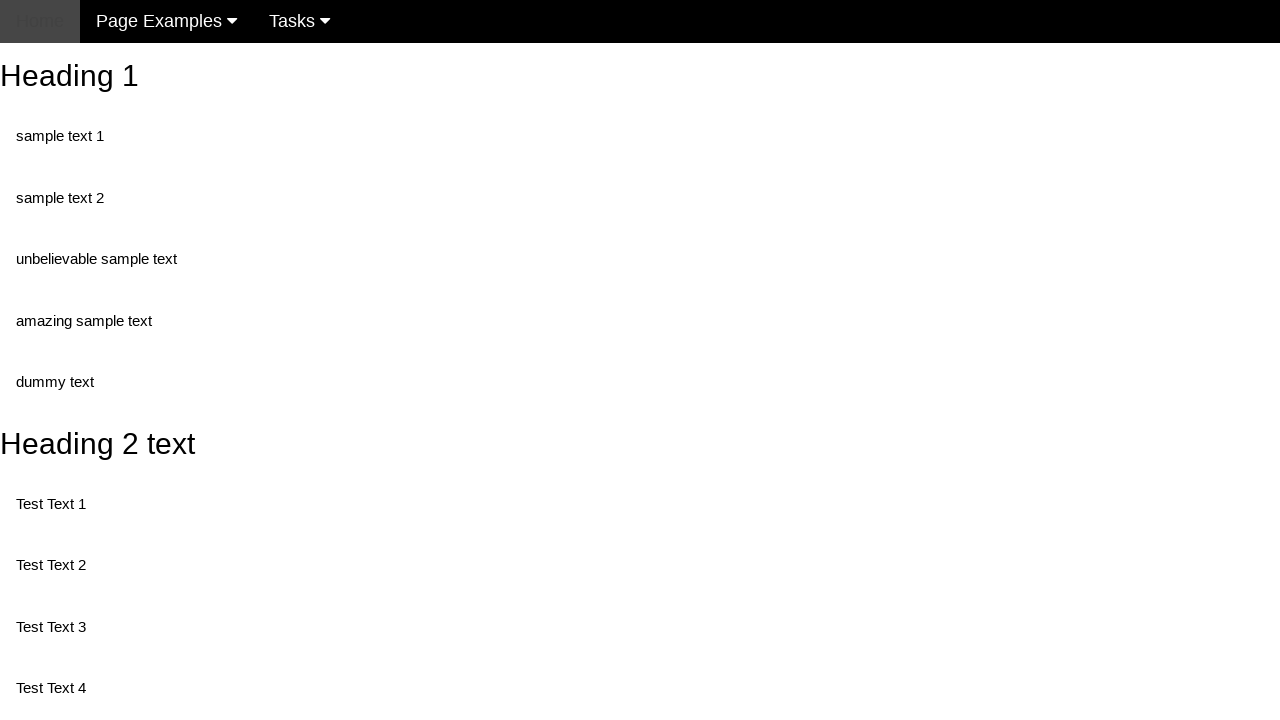

Located second button element by ID
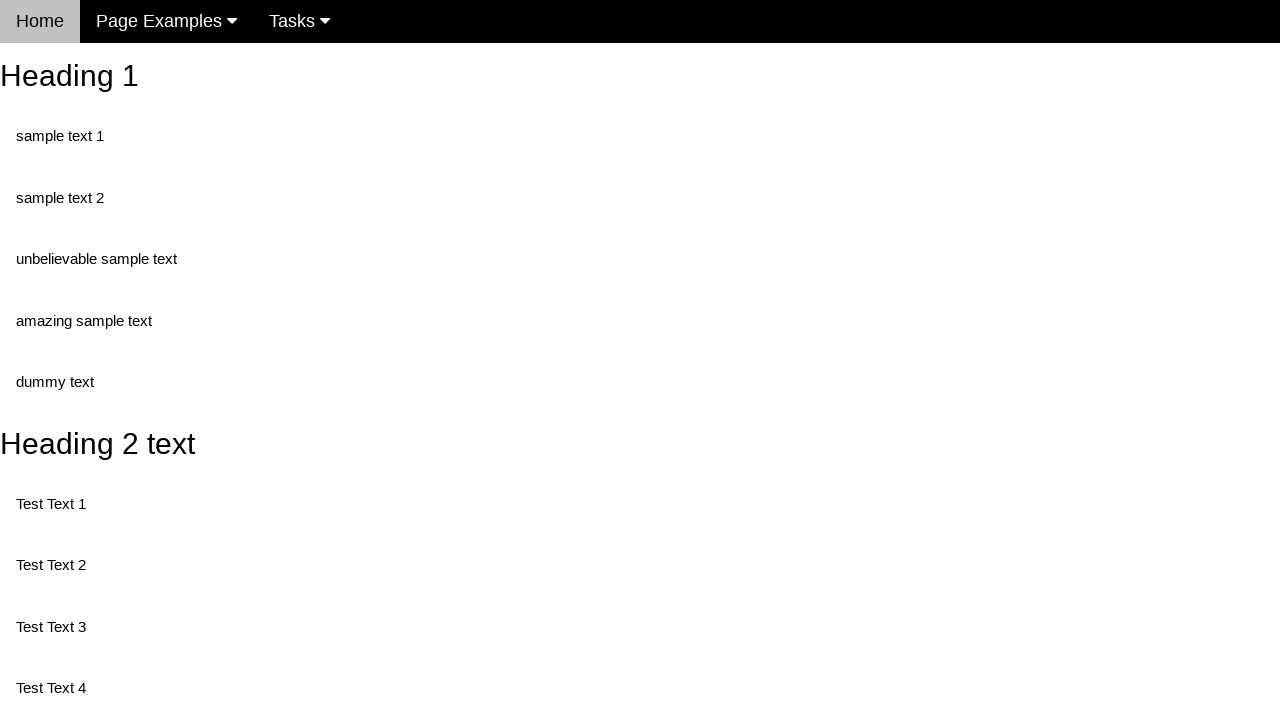

Retrieved button value attribute
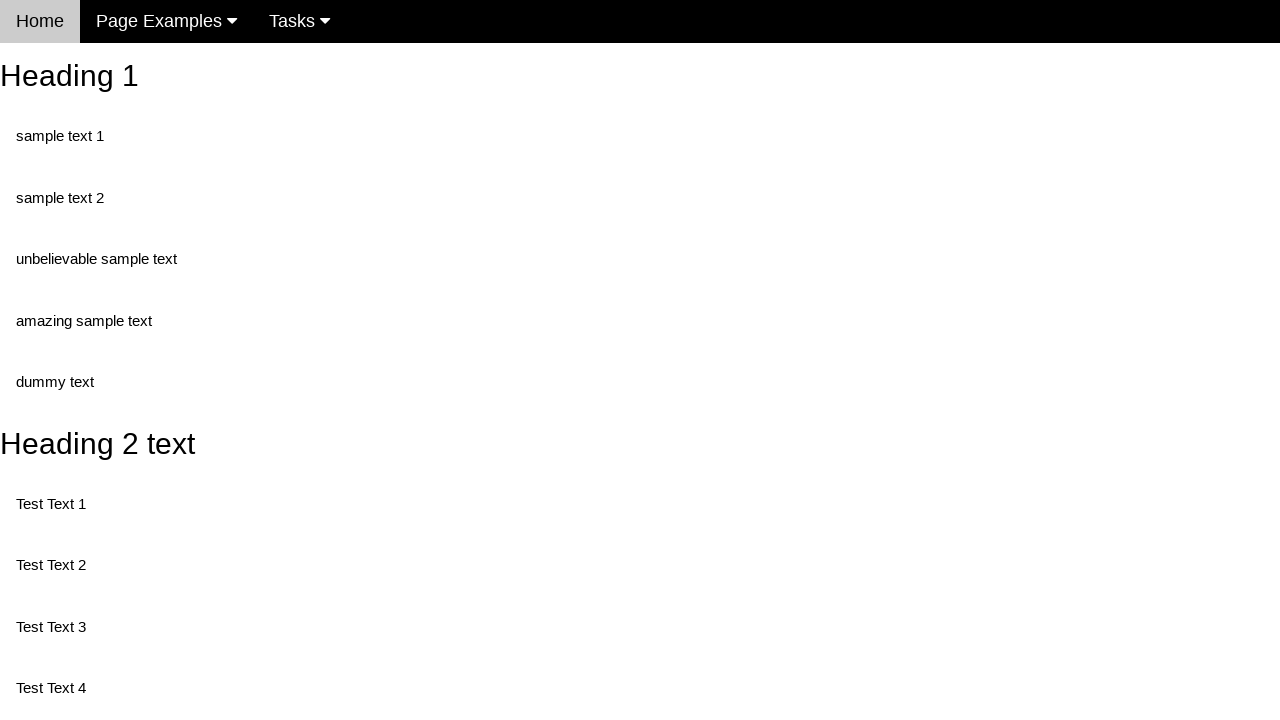

Asserted that button value is NOT 'This is a button'
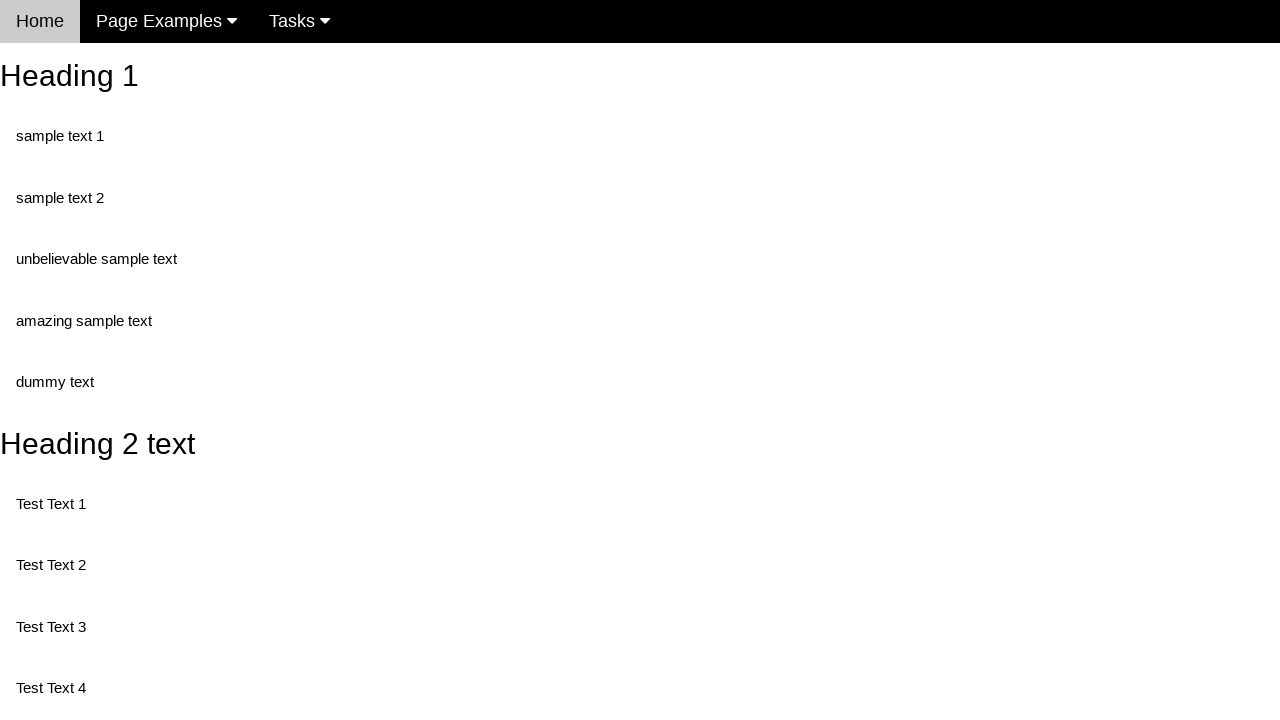

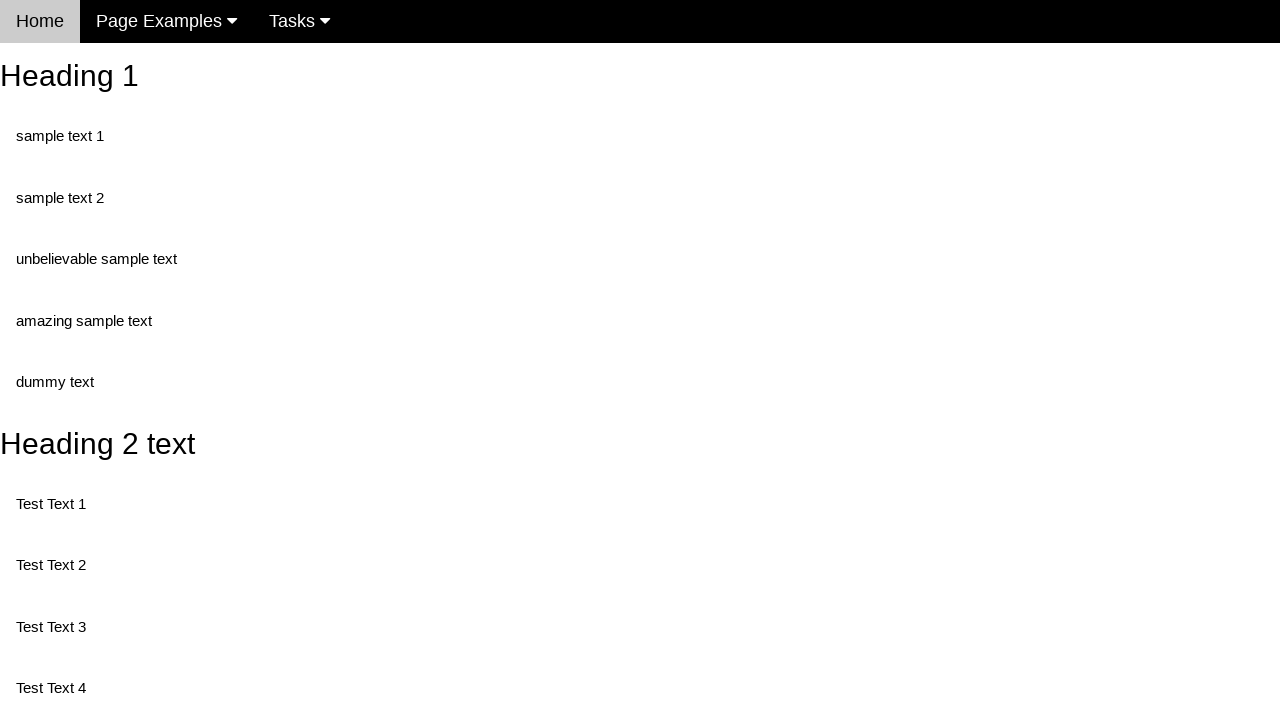